Opens the RedBus travel booking website and verifies the page loads successfully

Starting URL: https://www.redbus.com

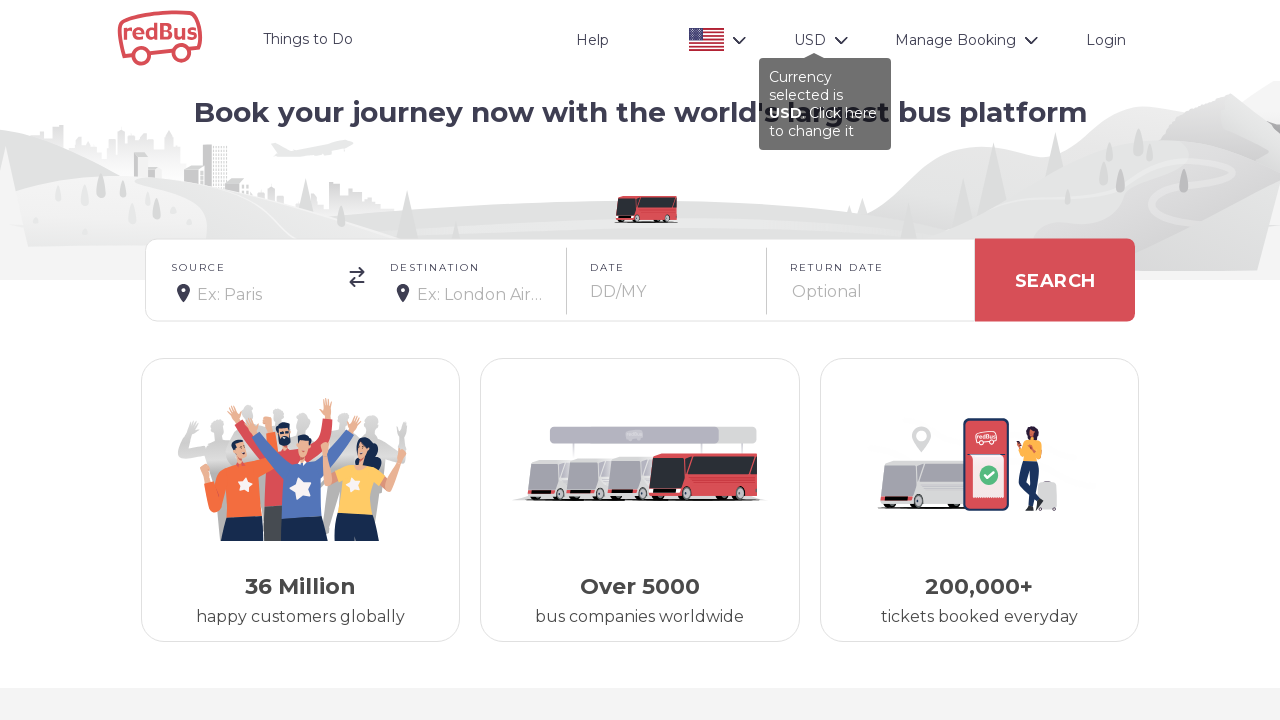

Waited for page DOM content to load
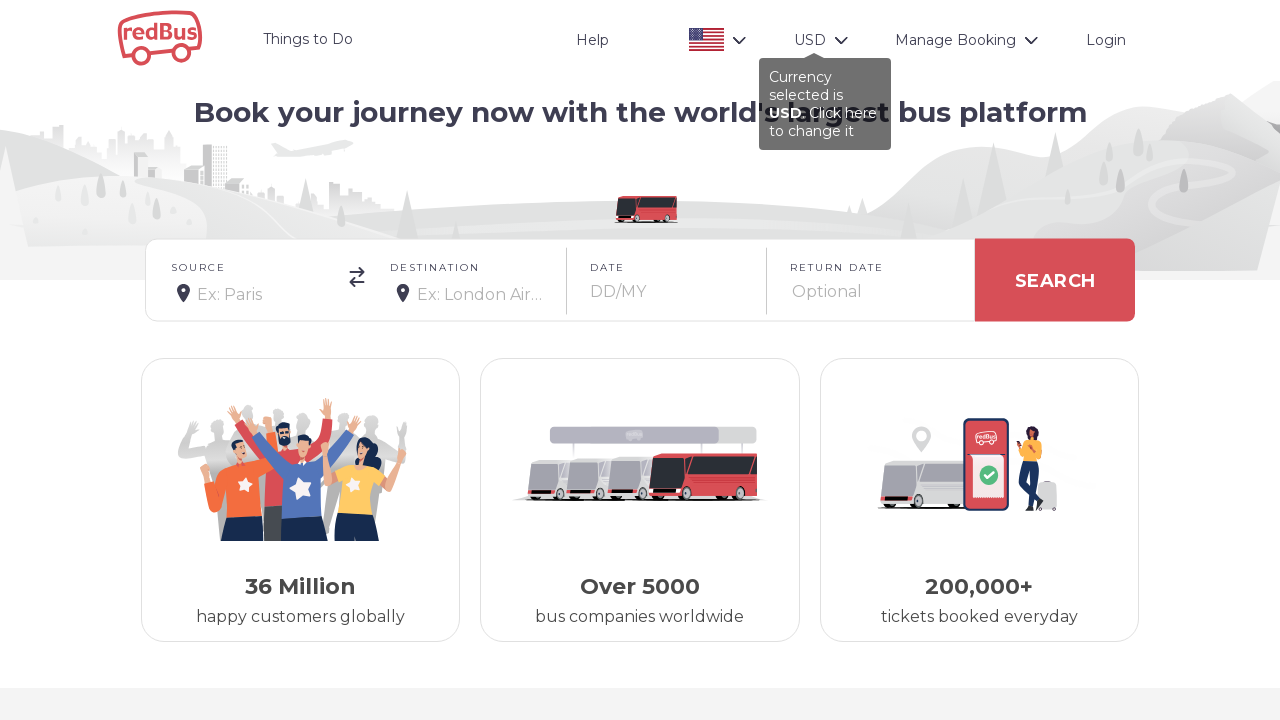

Verified body element is present - RedBus page loaded successfully
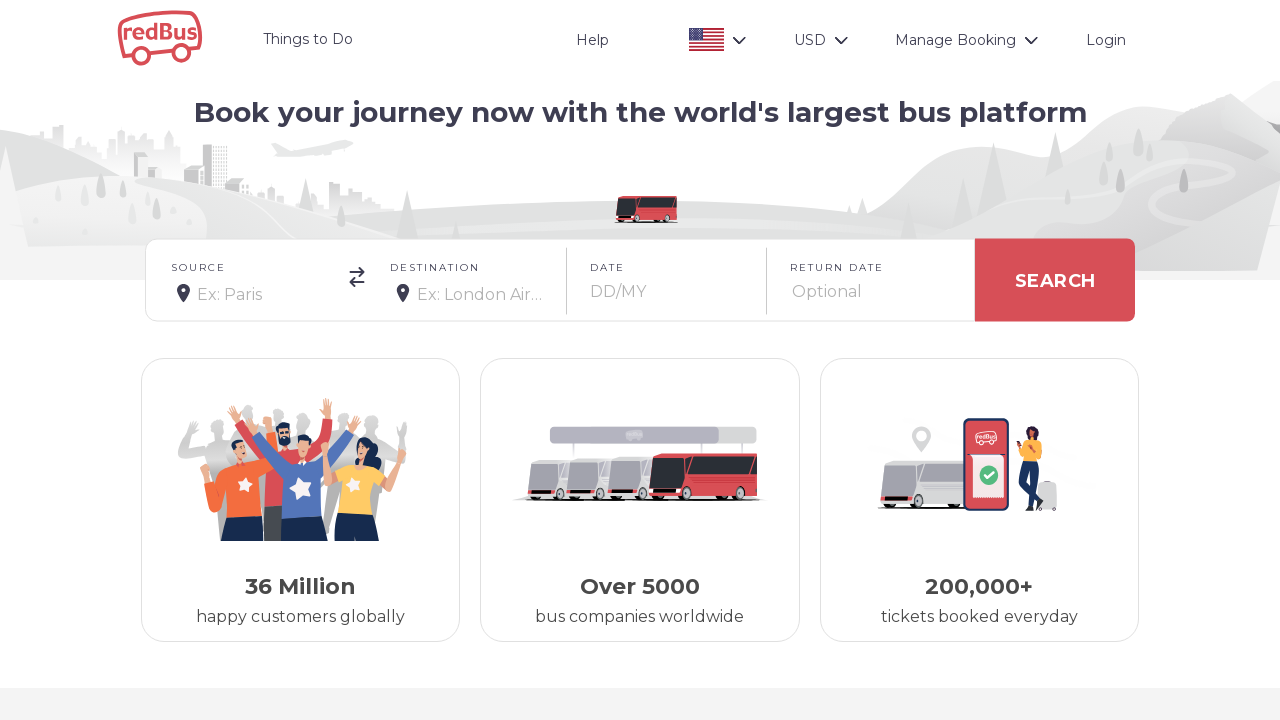

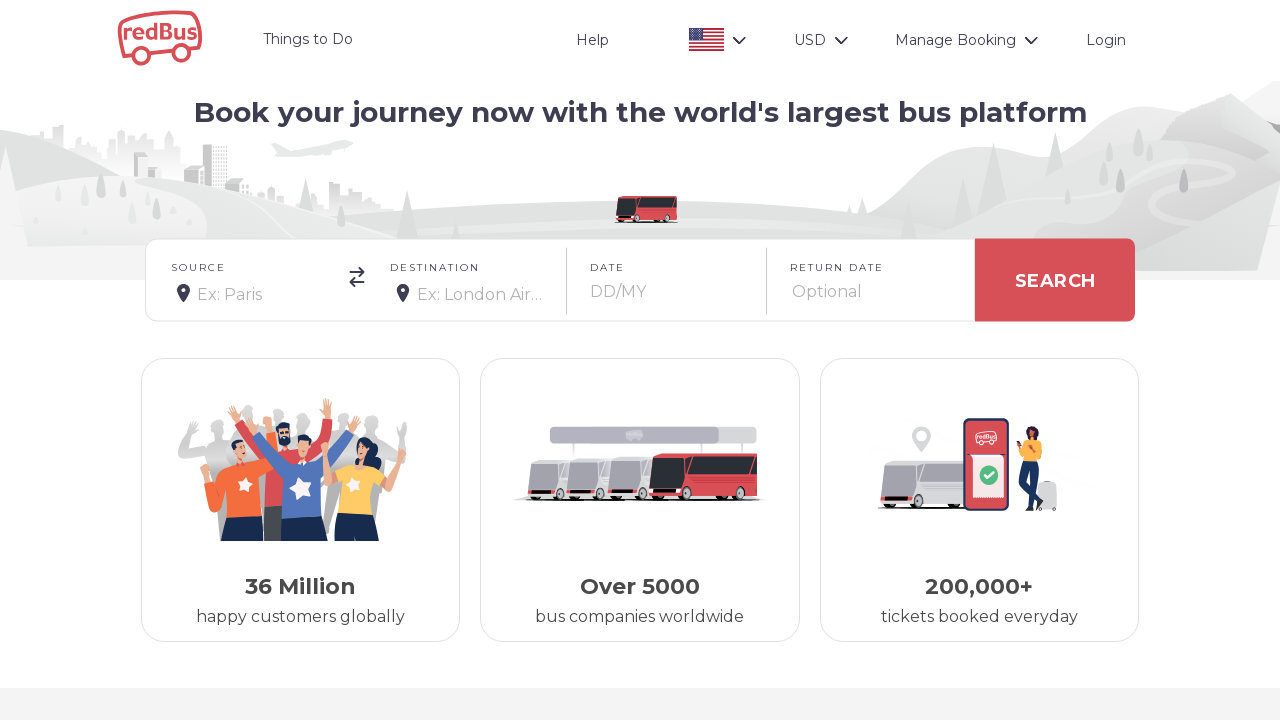